Tests drag and drop functionality on jQuery UI demo page by dragging an element and dropping it onto a target area

Starting URL: https://jqueryui.com/droppable/

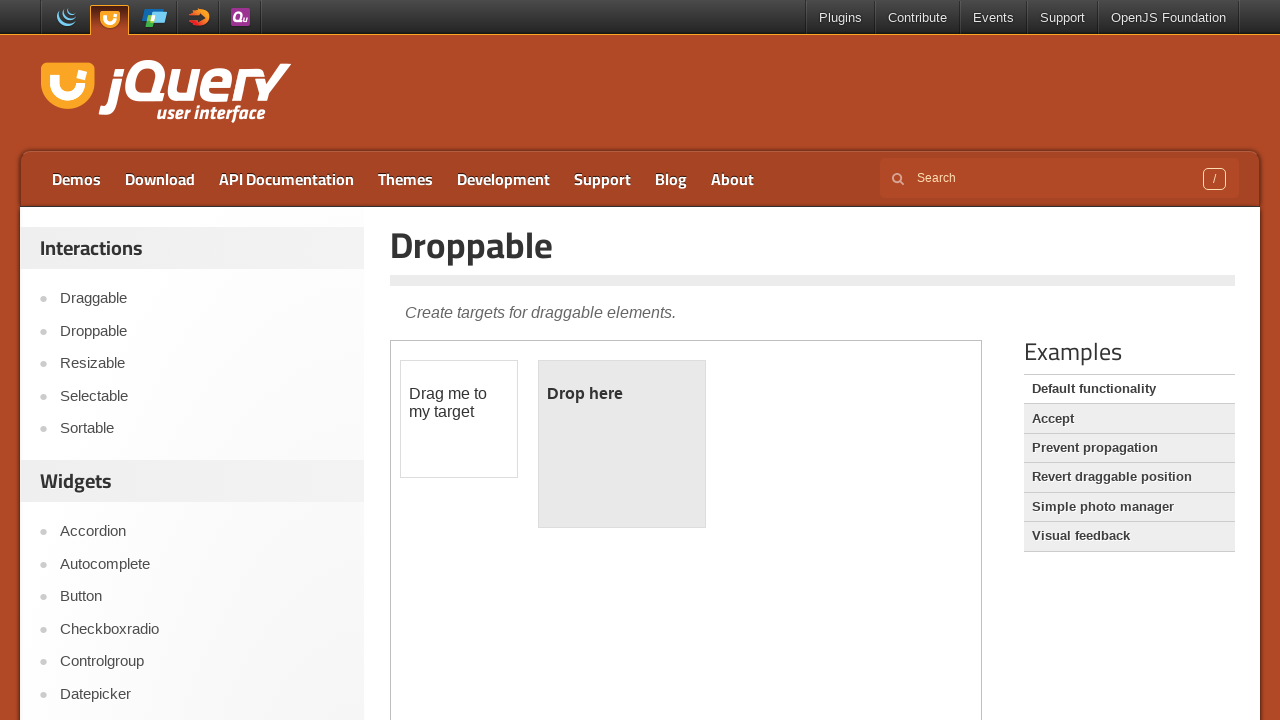

Located the iframe containing the drag and drop demo
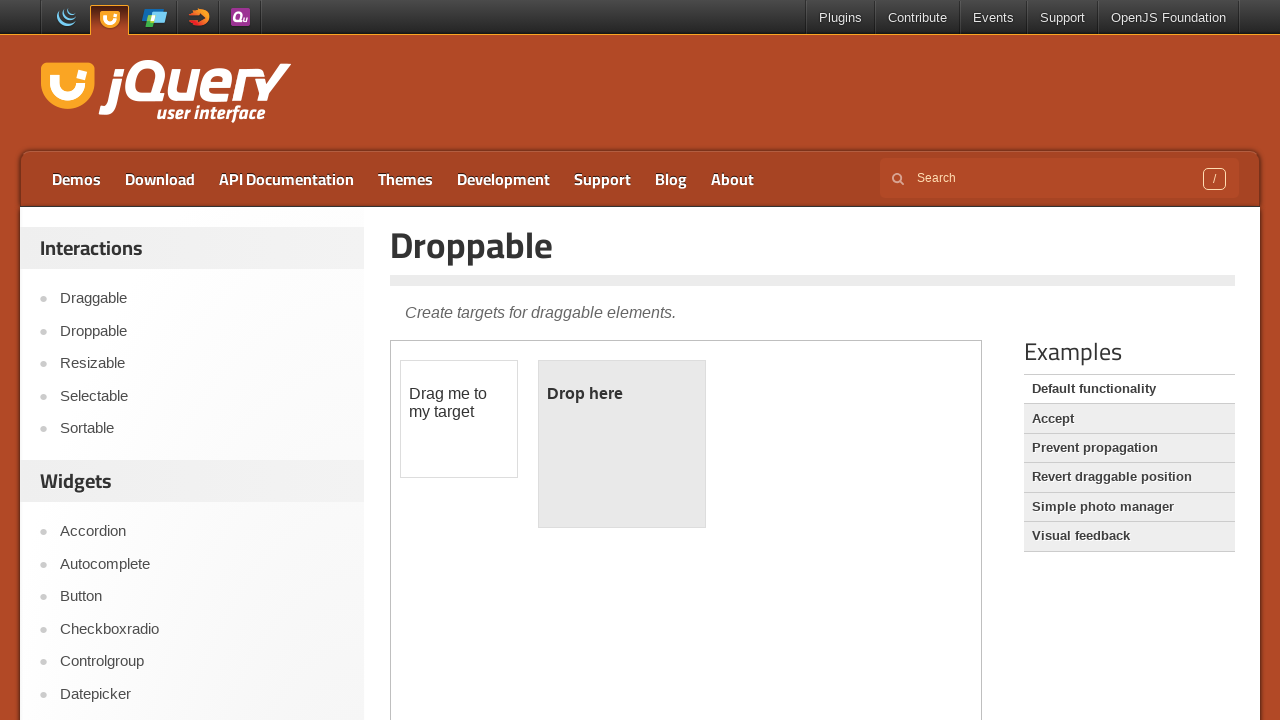

Waited 1000ms for page to stabilize
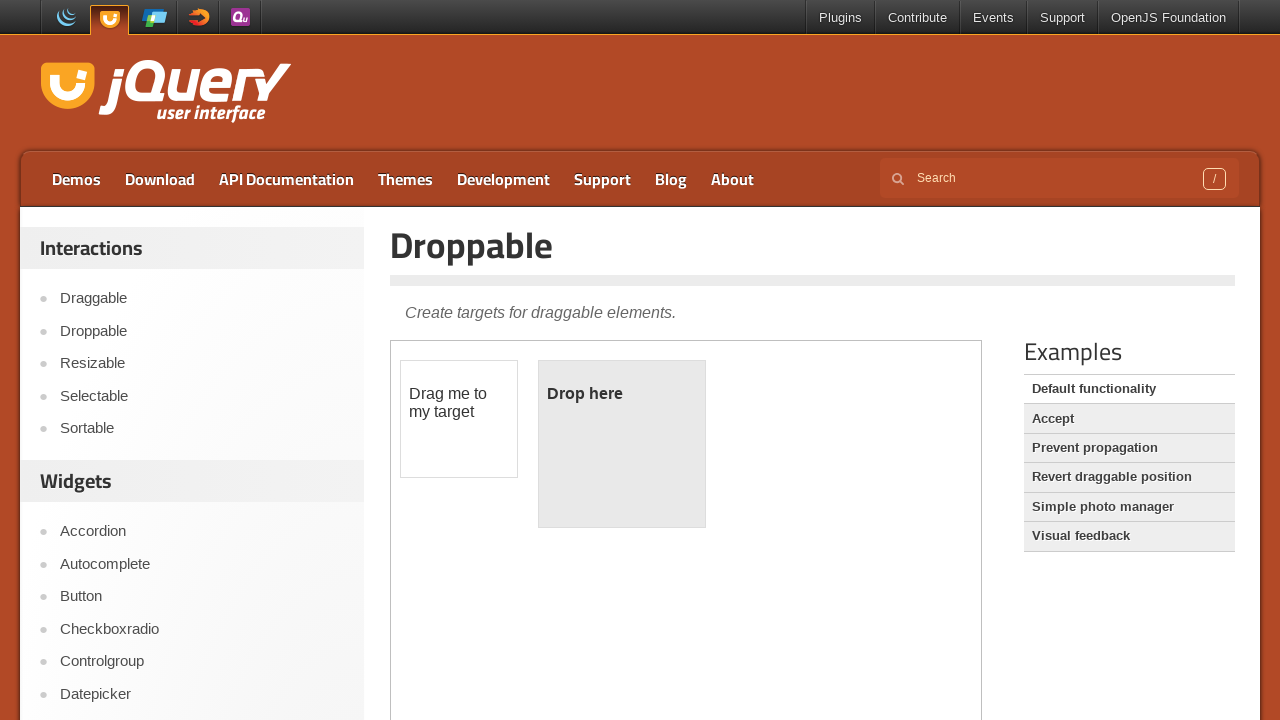

Located the draggable element
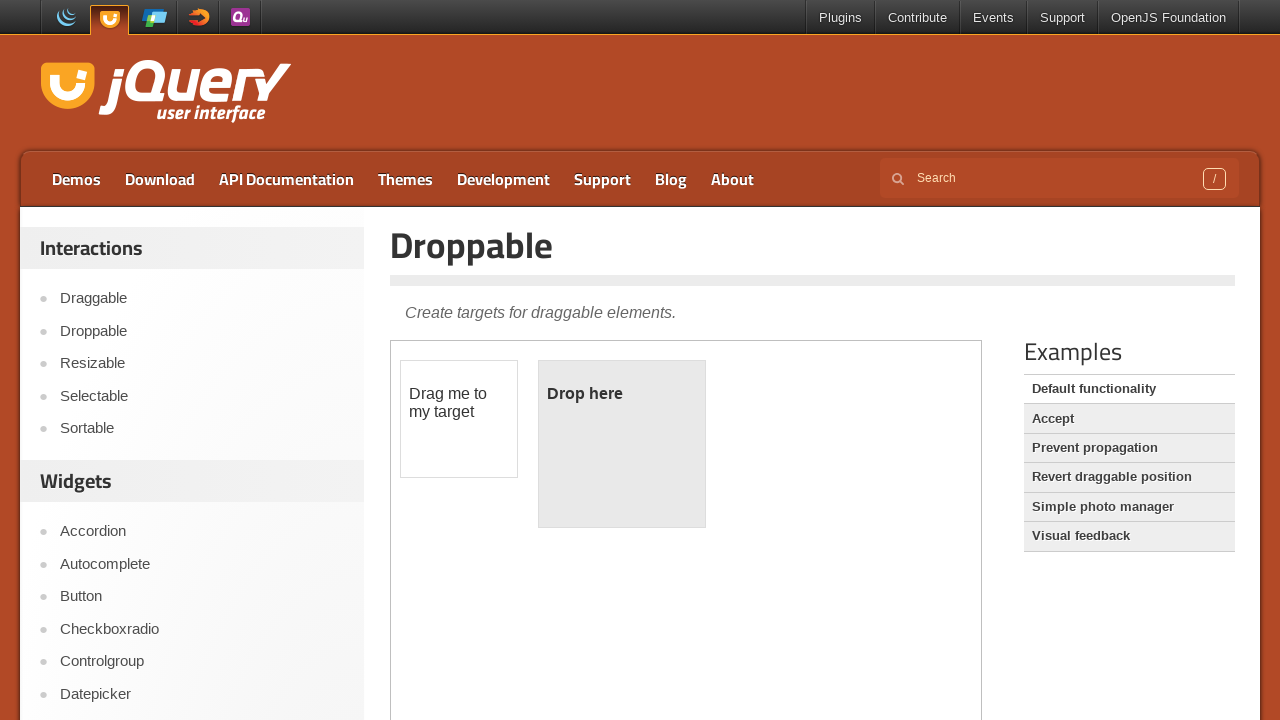

Located the droppable target area
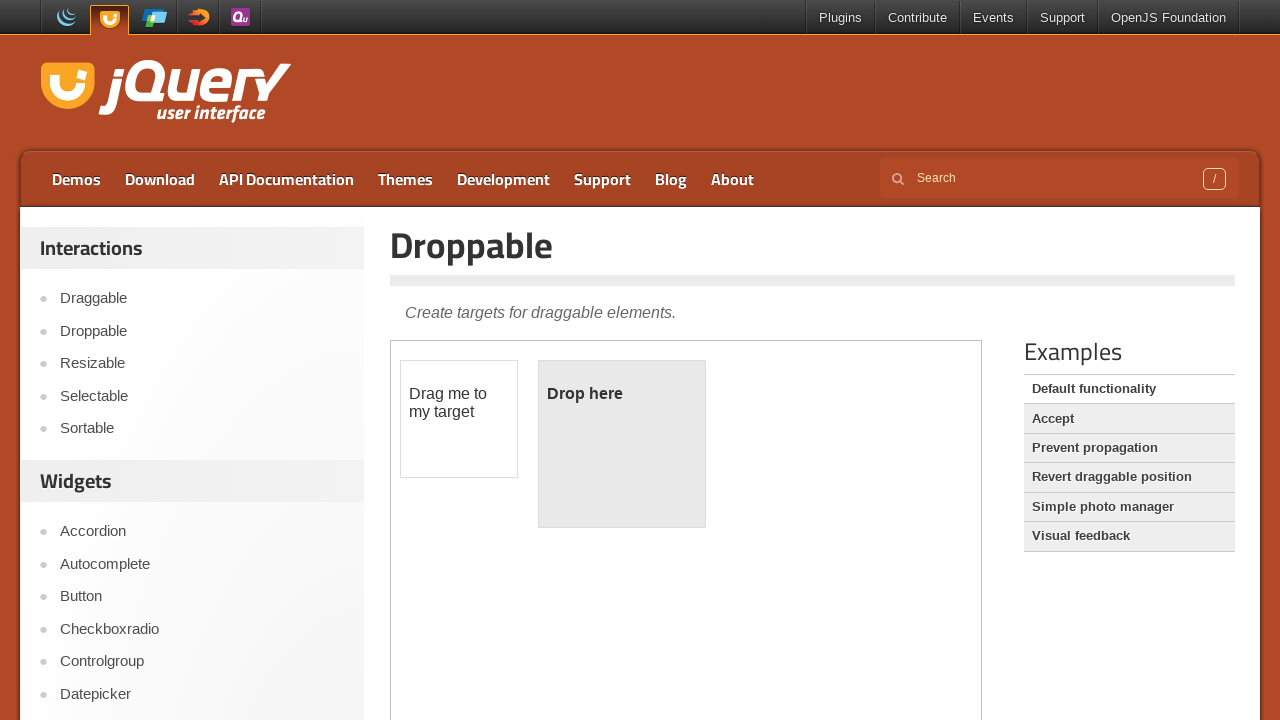

Dragged the draggable element onto the droppable area at (622, 444)
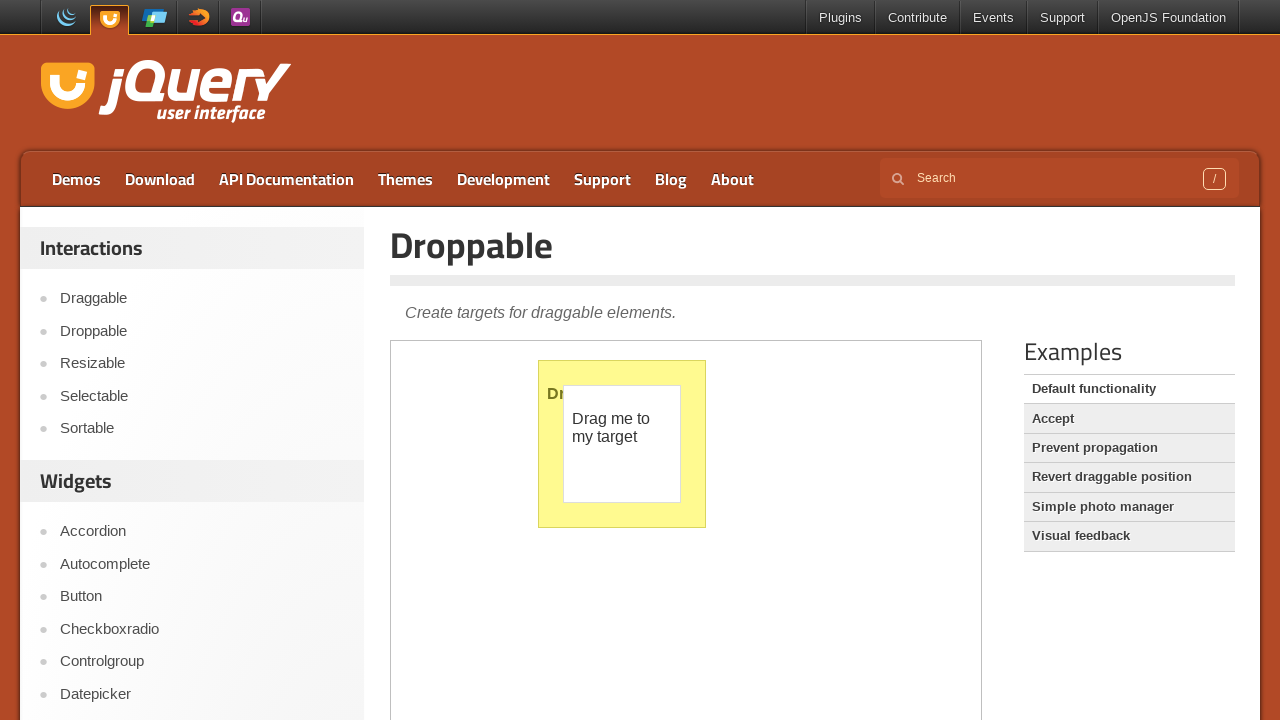

Waited 1000ms to observe the drag and drop result
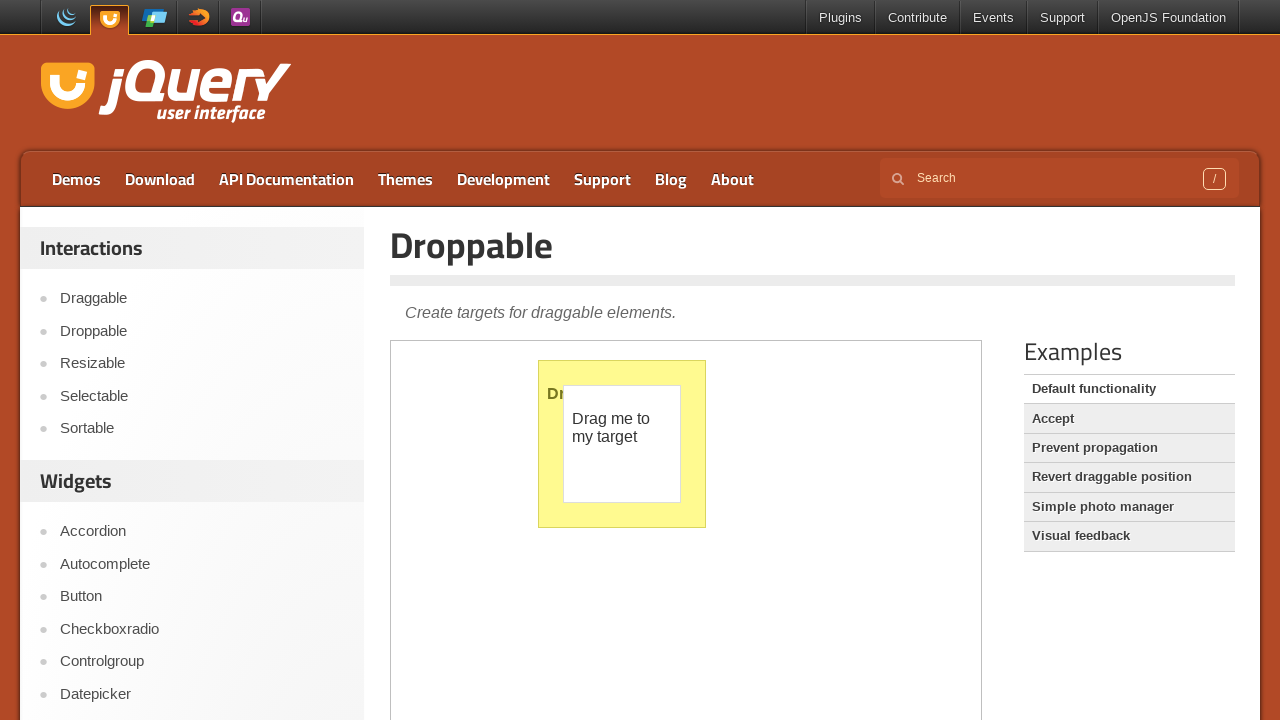

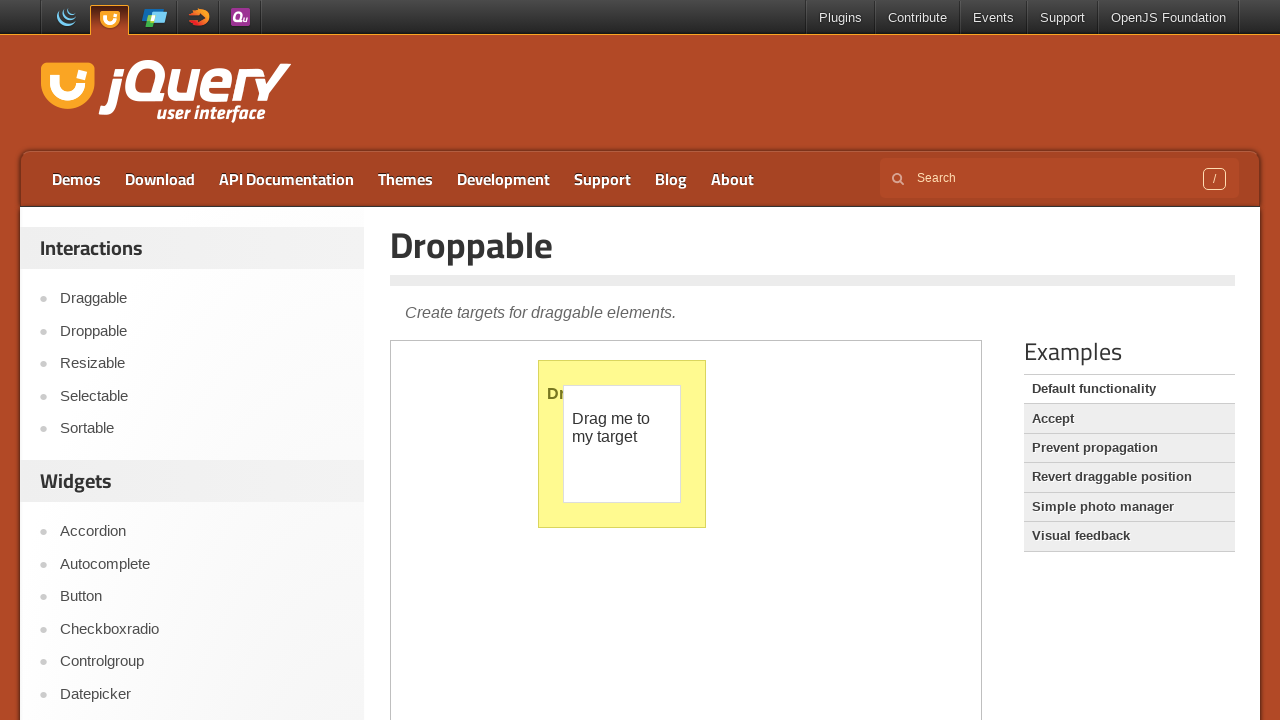